Tests scrolling to a specific element using WebDriver's scroll into view functionality

Starting URL: http://play2.automationcamp.ir

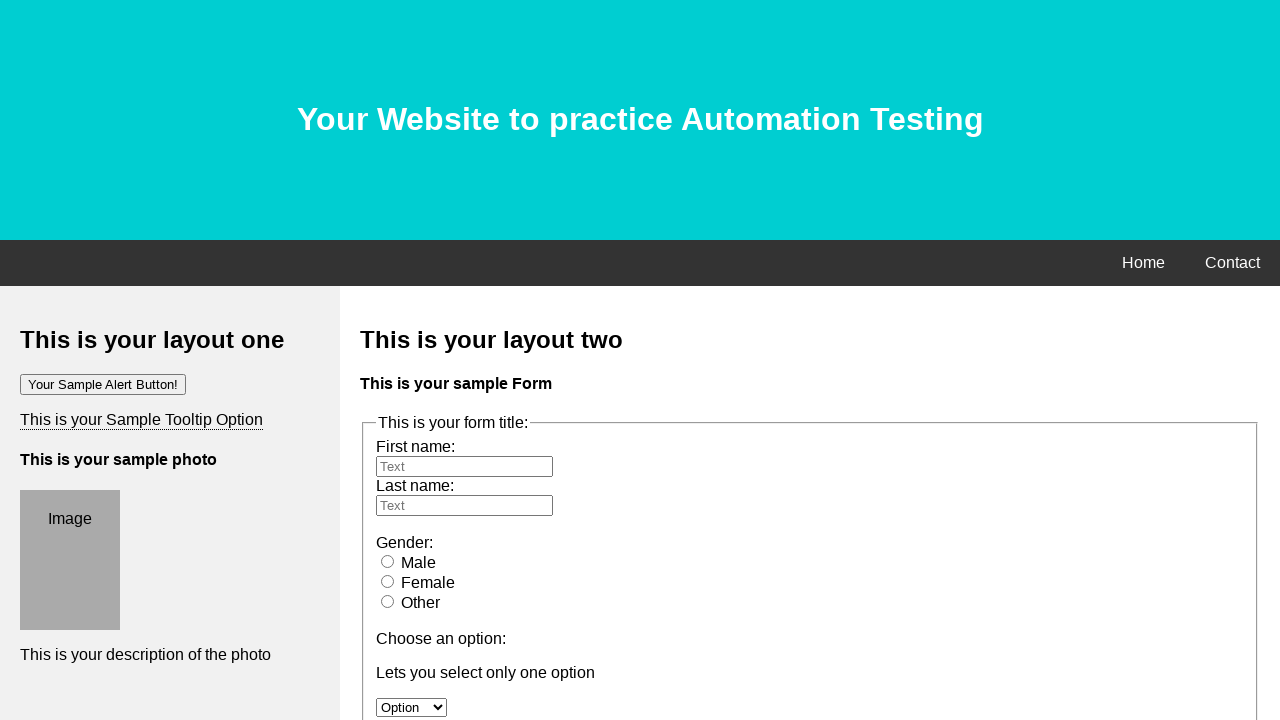

Located element with text 'here'
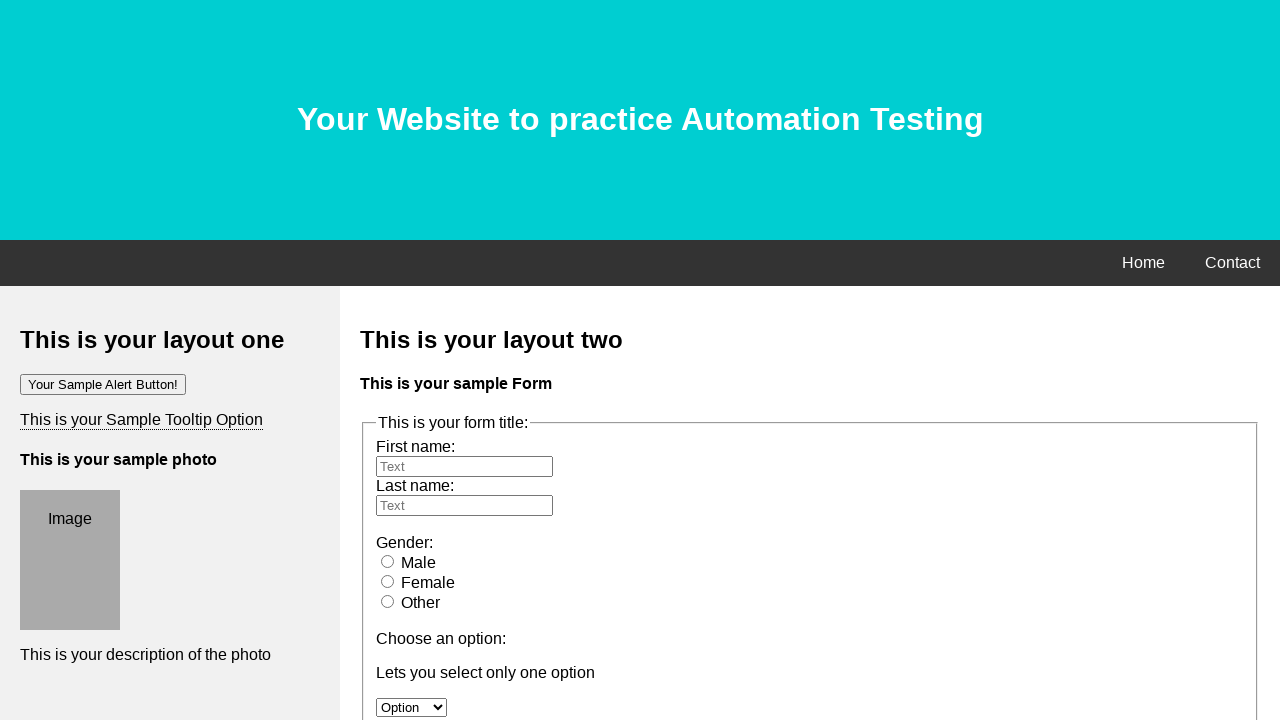

Scrolled to element with text 'here' using scroll into view
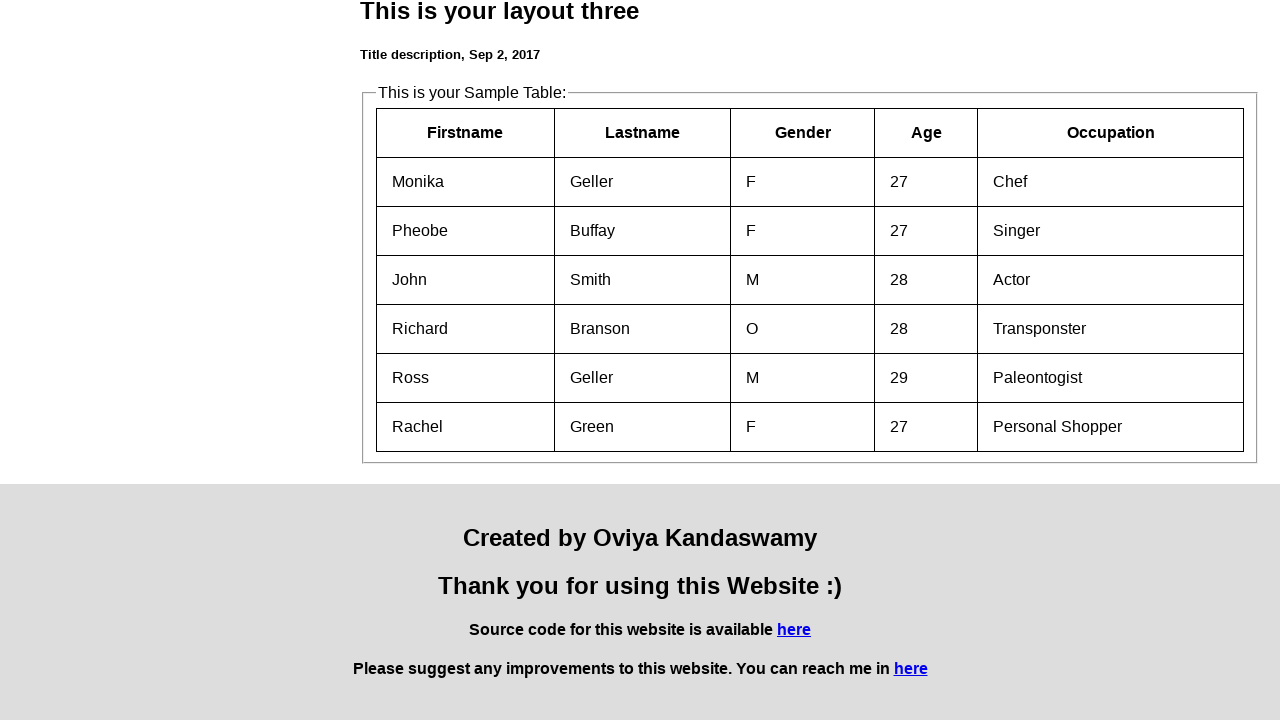

Waited 3000ms for scroll animation to complete
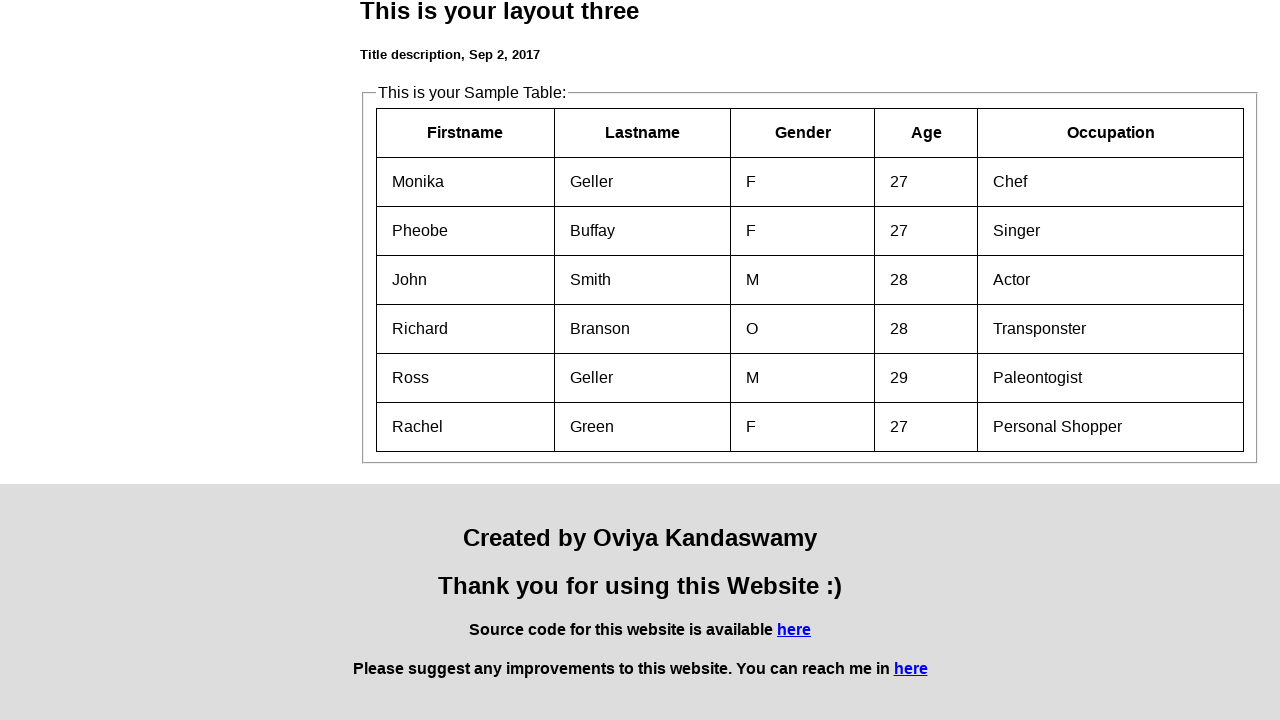

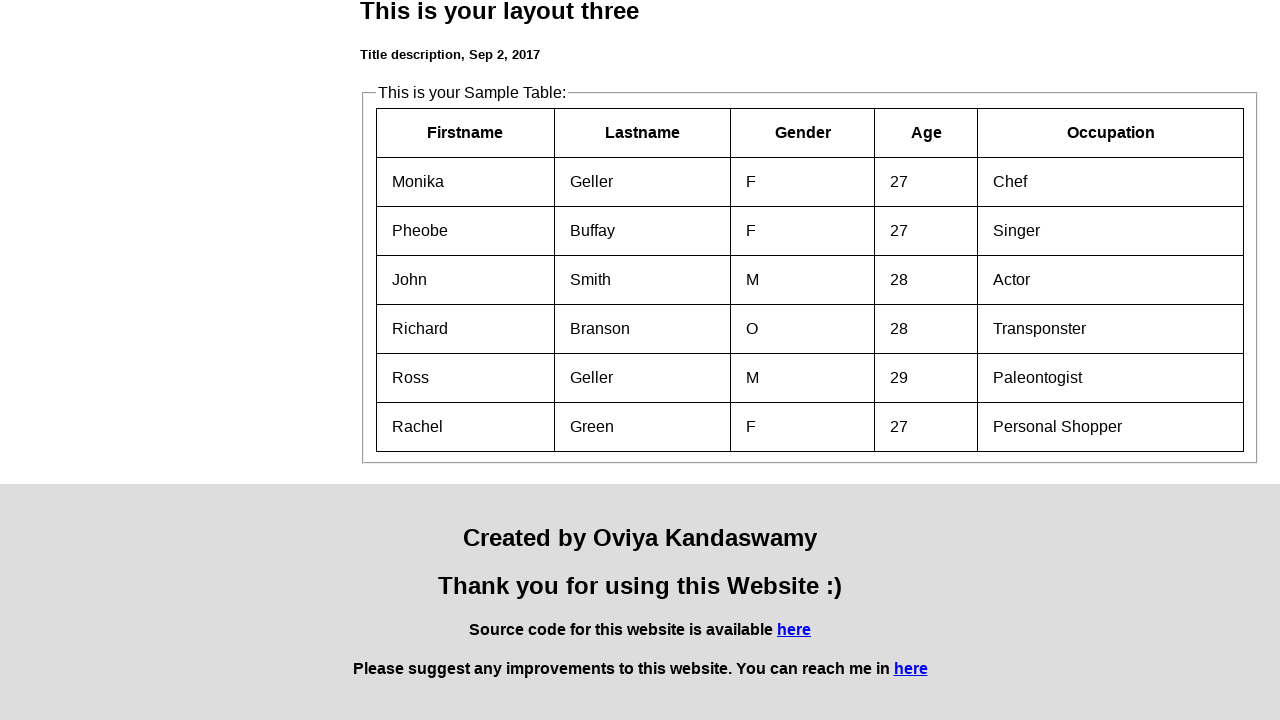